Searches for "python" on python.org website and navigates through search results

Starting URL: http://python.org

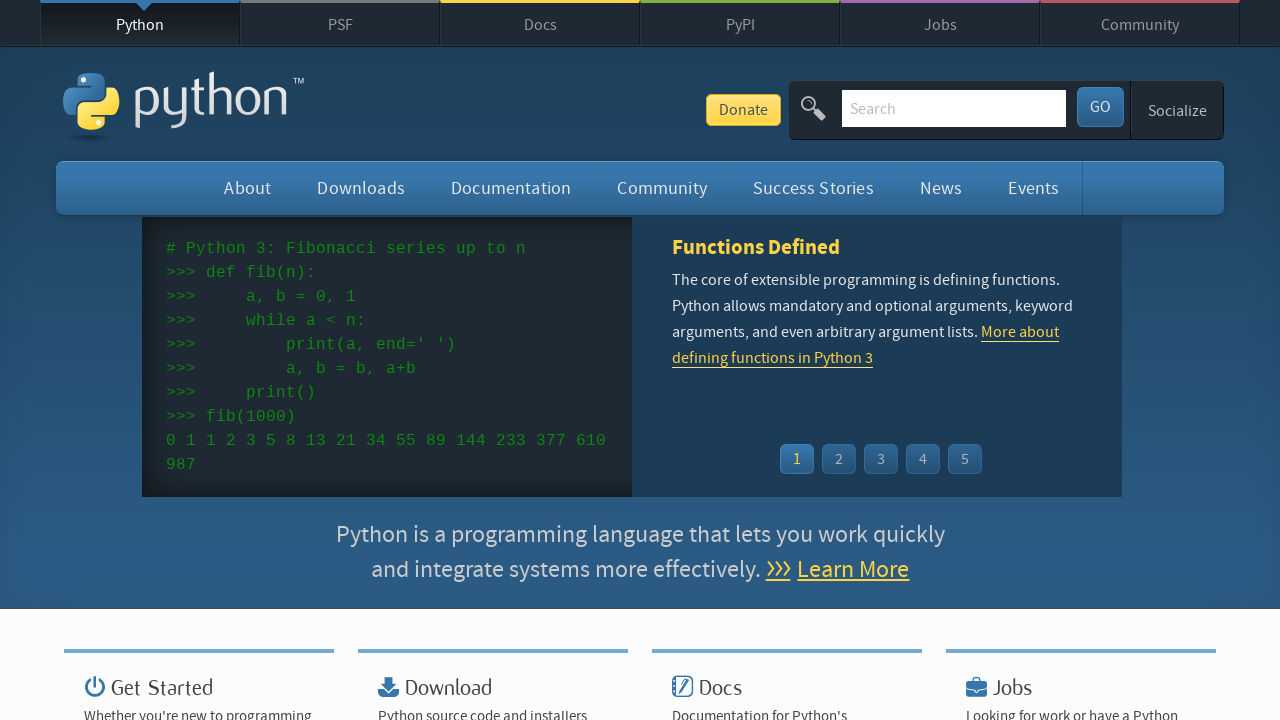

Filled search box with 'python' query on input[name='q']
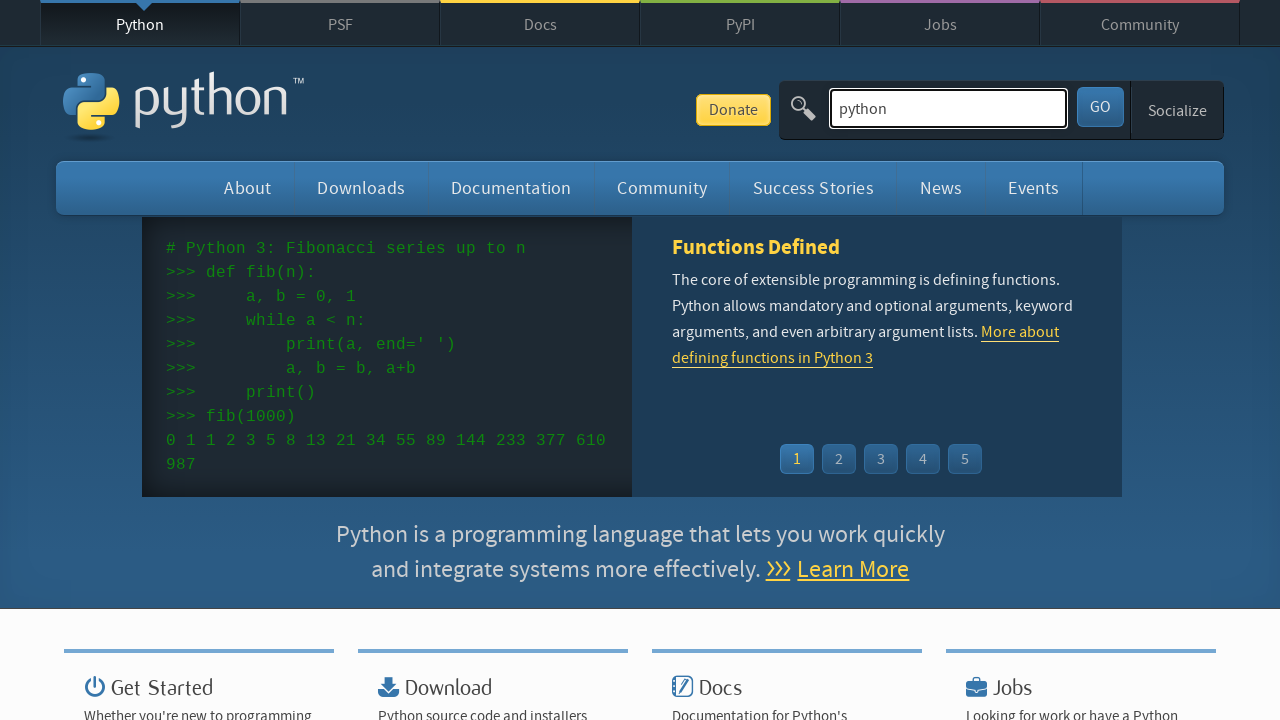

Pressed Enter to submit search query on input[name='q']
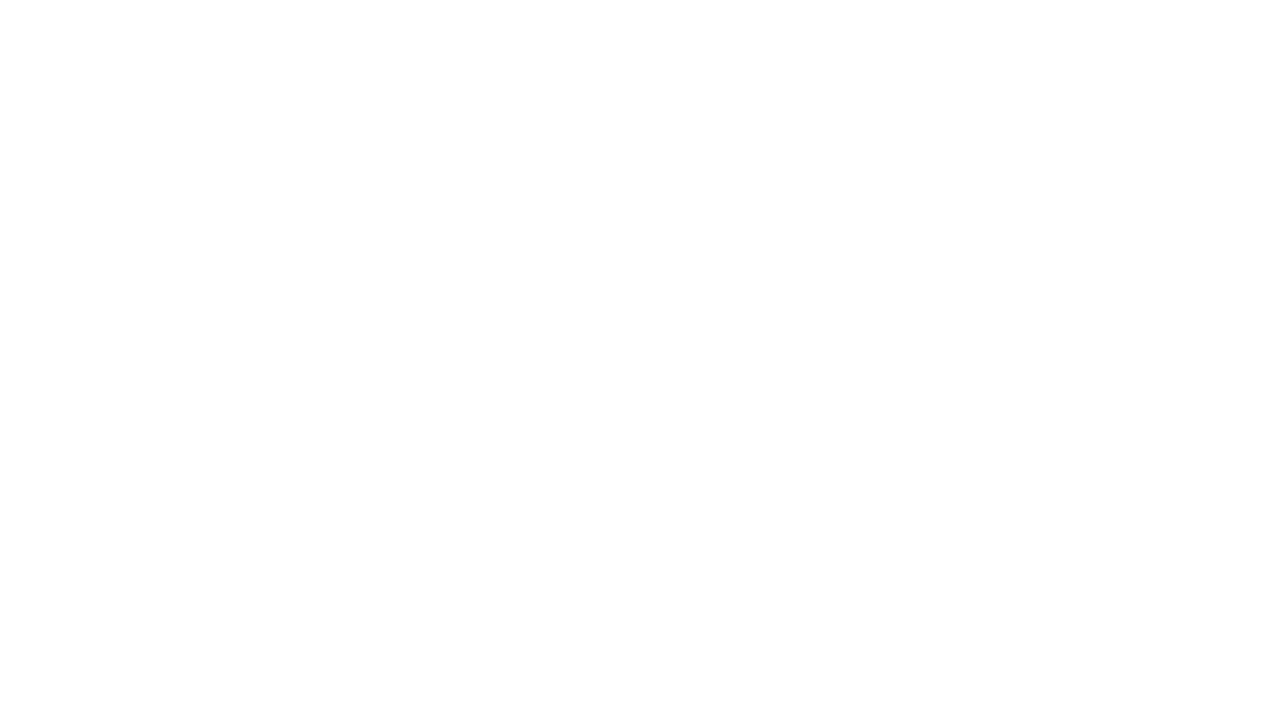

Search results loaded successfully
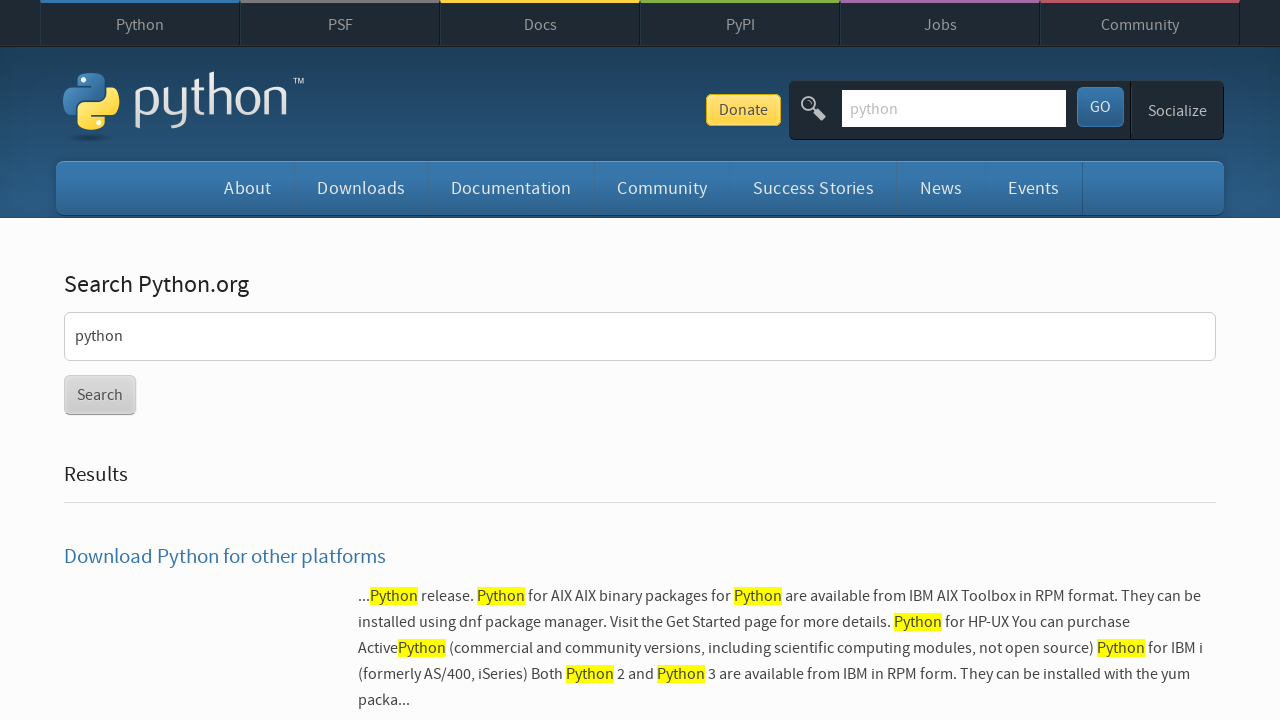

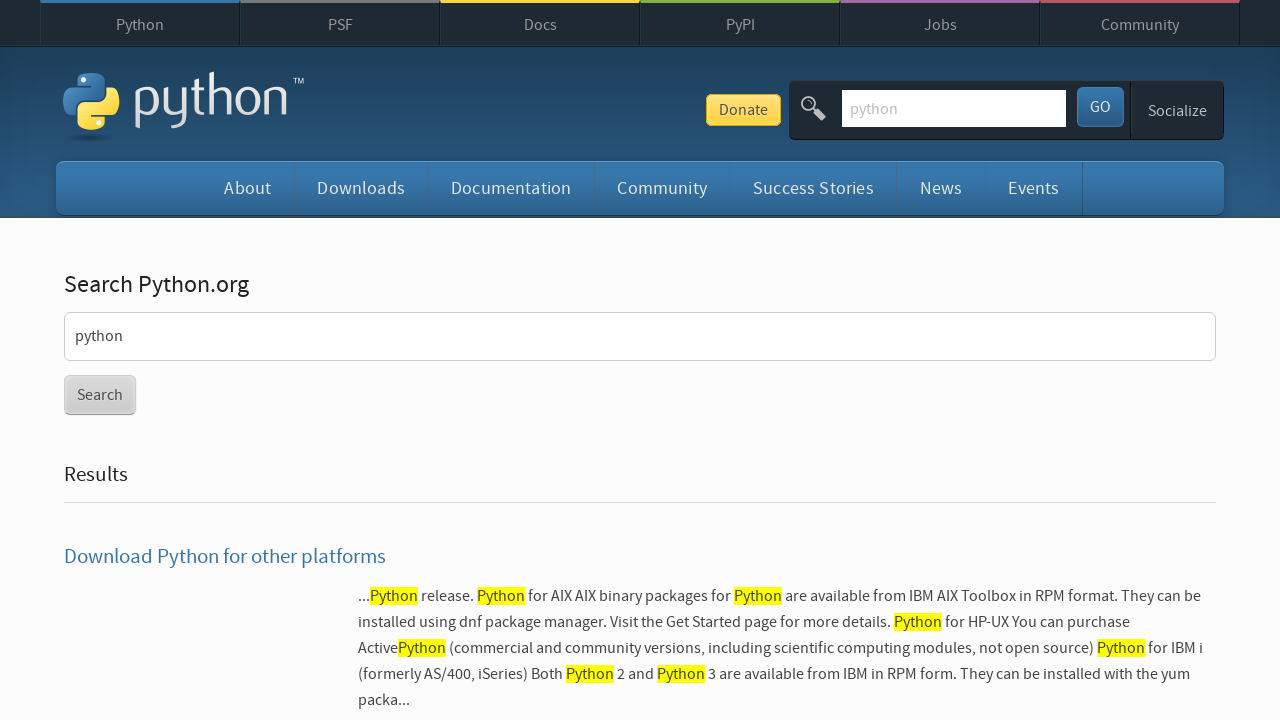